Tests unmarking todo items as complete by unchecking their checkboxes

Starting URL: https://demo.playwright.dev/todomvc

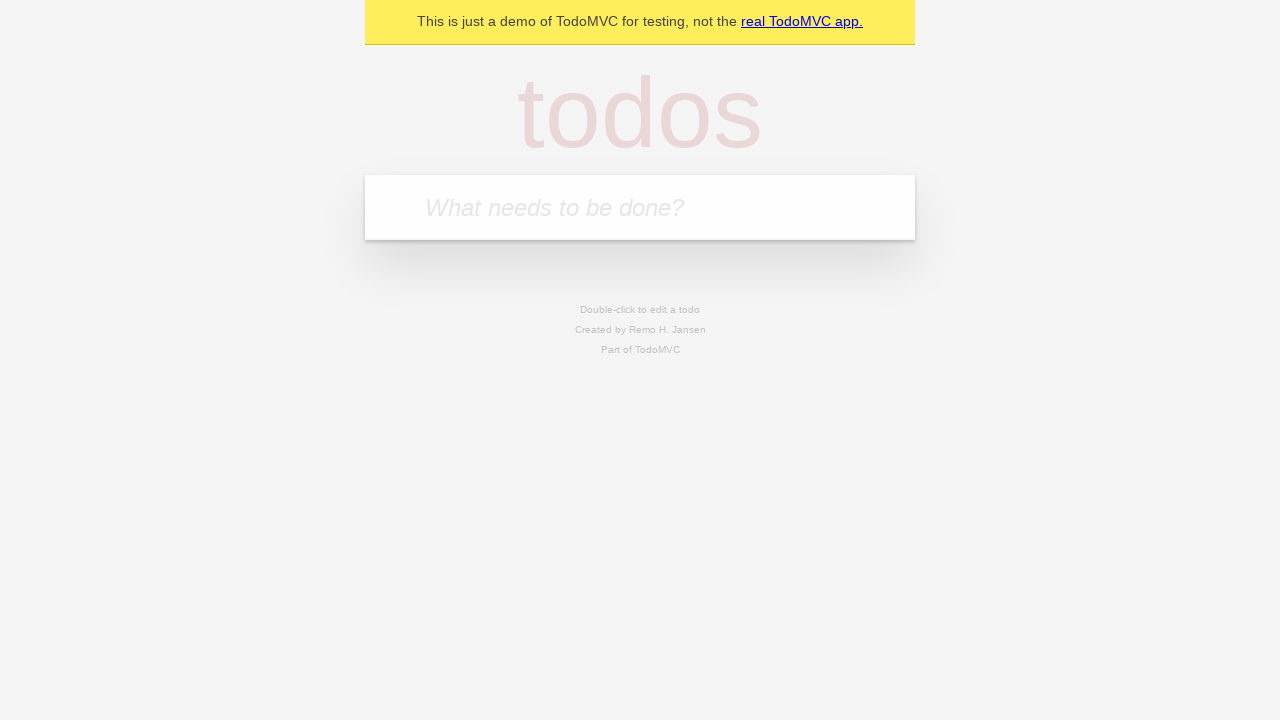

Filled todo input with 'buy some cheese' on internal:attr=[placeholder="What needs to be done?"i]
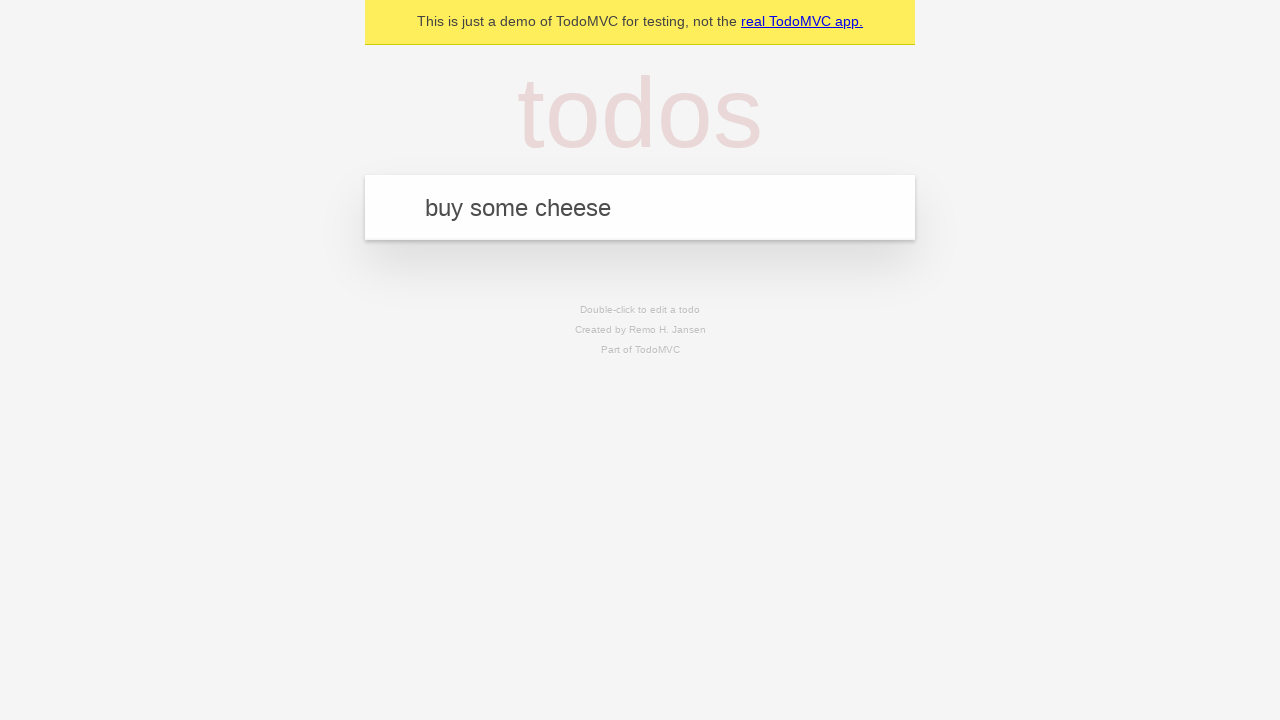

Pressed Enter to create first todo item on internal:attr=[placeholder="What needs to be done?"i]
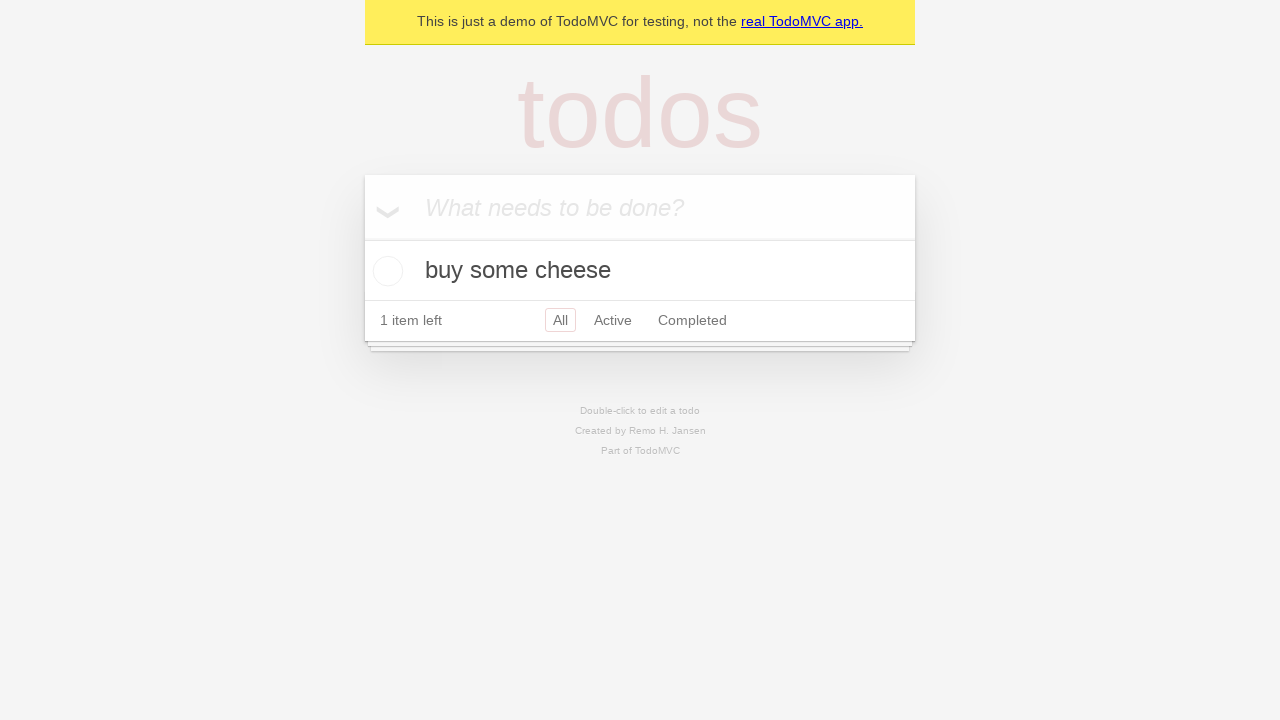

Filled todo input with 'feed the cat' on internal:attr=[placeholder="What needs to be done?"i]
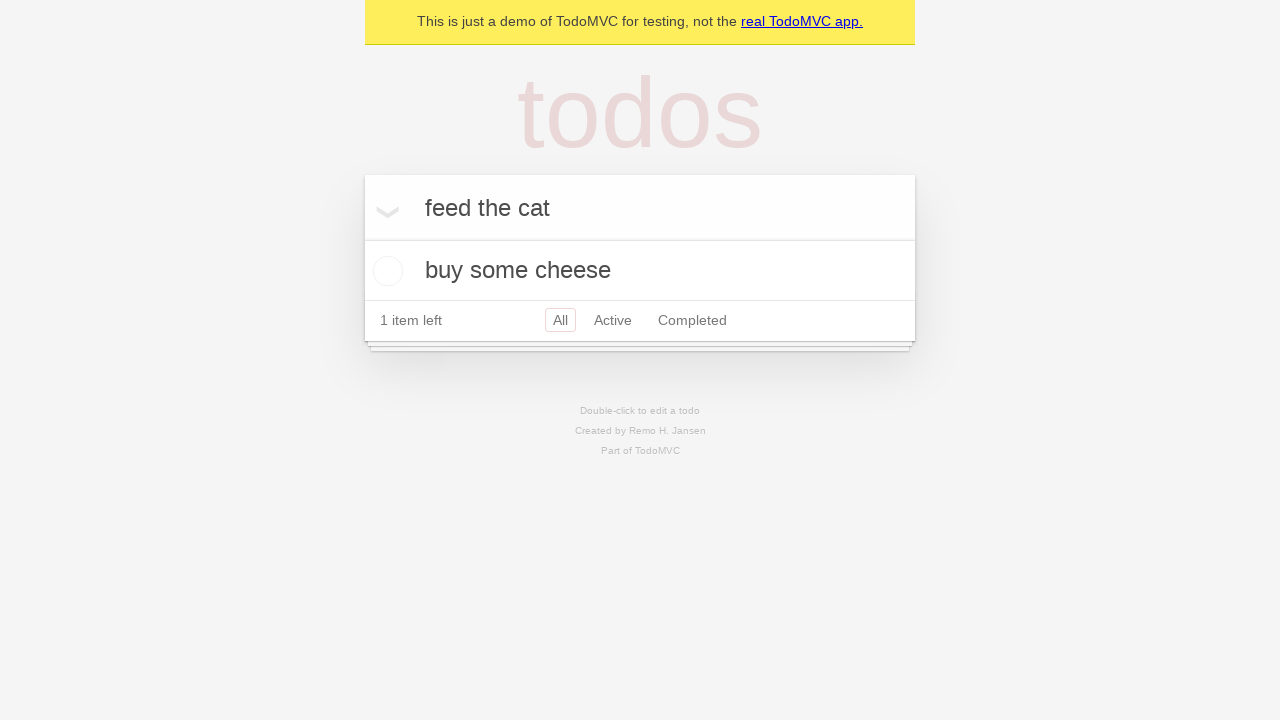

Pressed Enter to create second todo item on internal:attr=[placeholder="What needs to be done?"i]
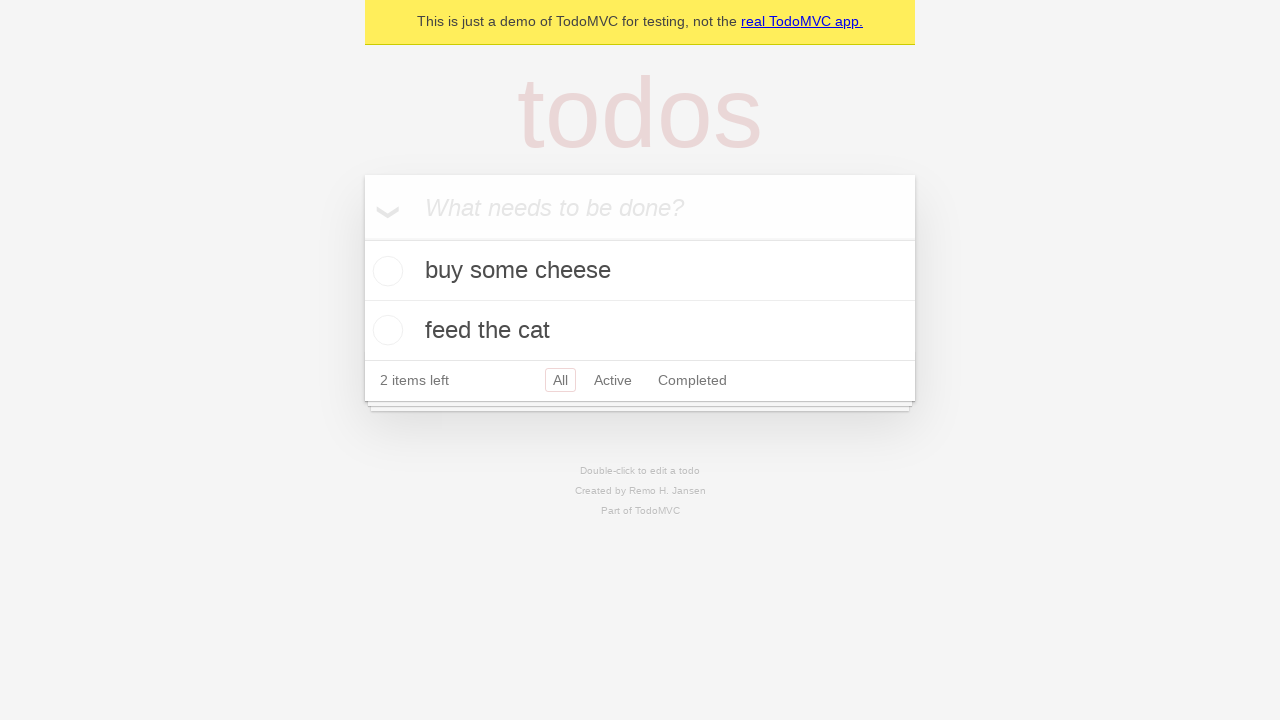

Checked checkbox for first todo item at (385, 271) on internal:testid=[data-testid="todo-item"s] >> nth=0 >> internal:role=checkbox
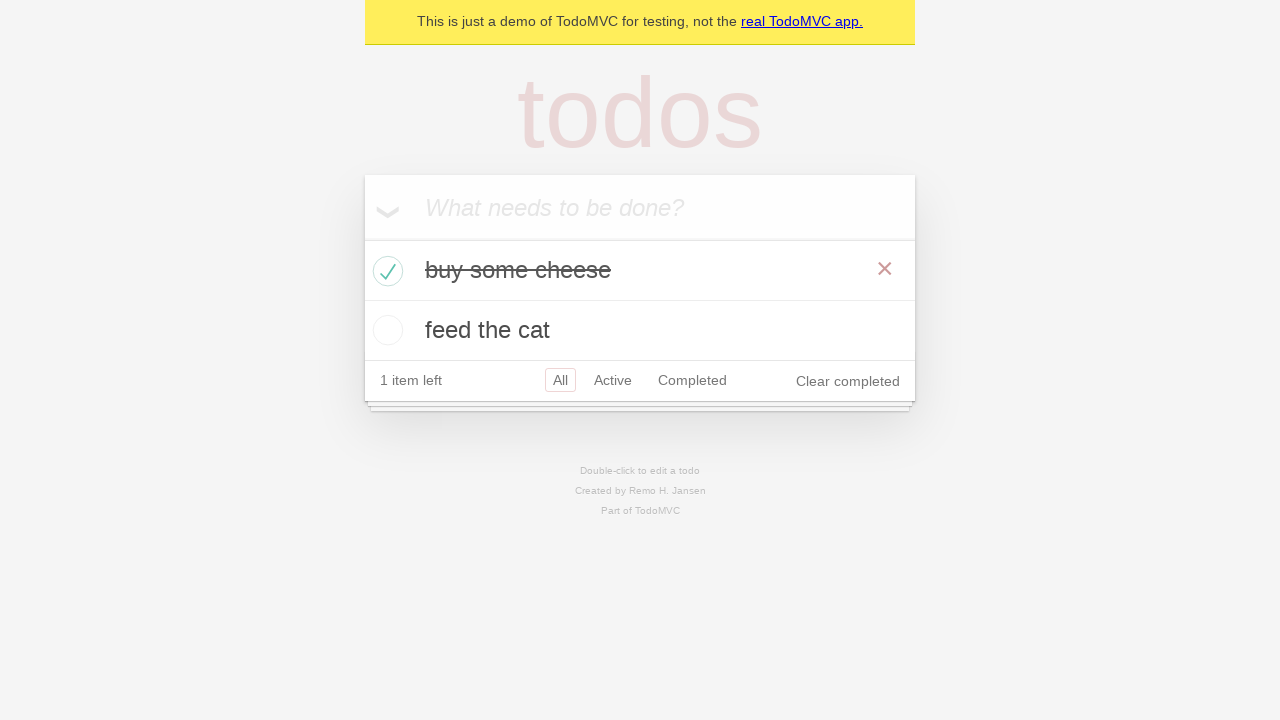

Unchecked checkbox to mark first todo item as incomplete at (385, 271) on internal:testid=[data-testid="todo-item"s] >> nth=0 >> internal:role=checkbox
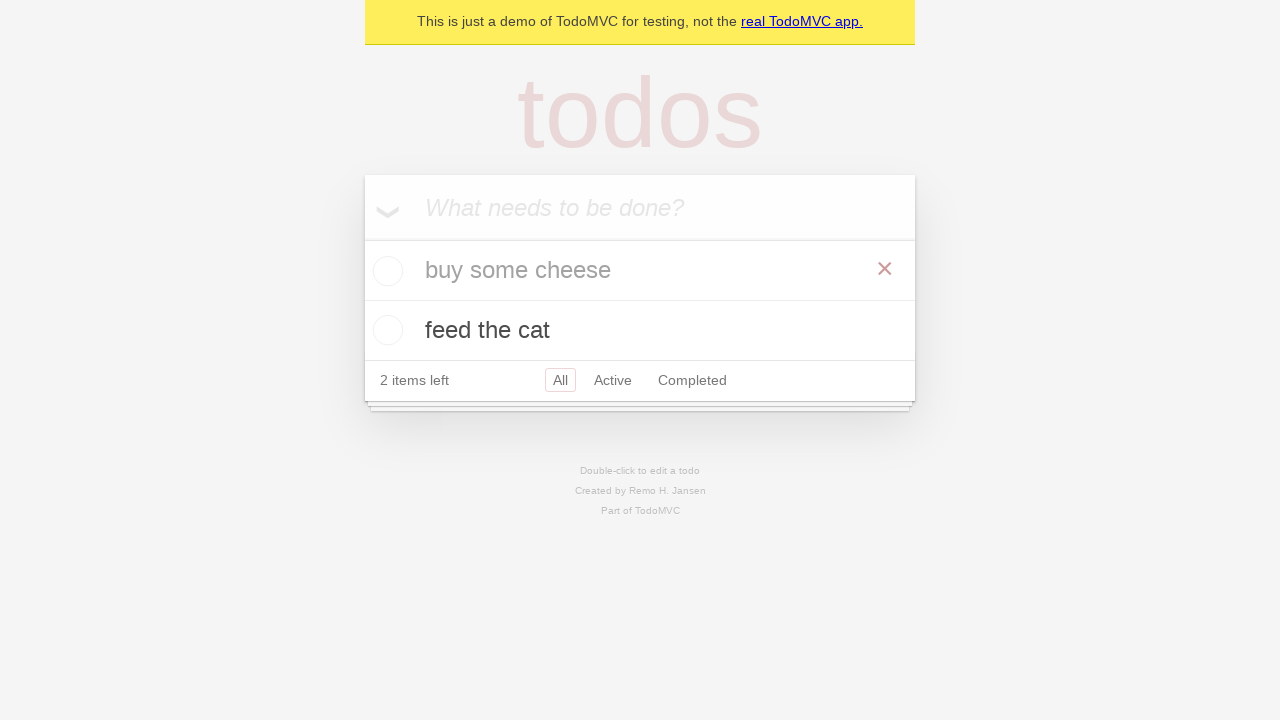

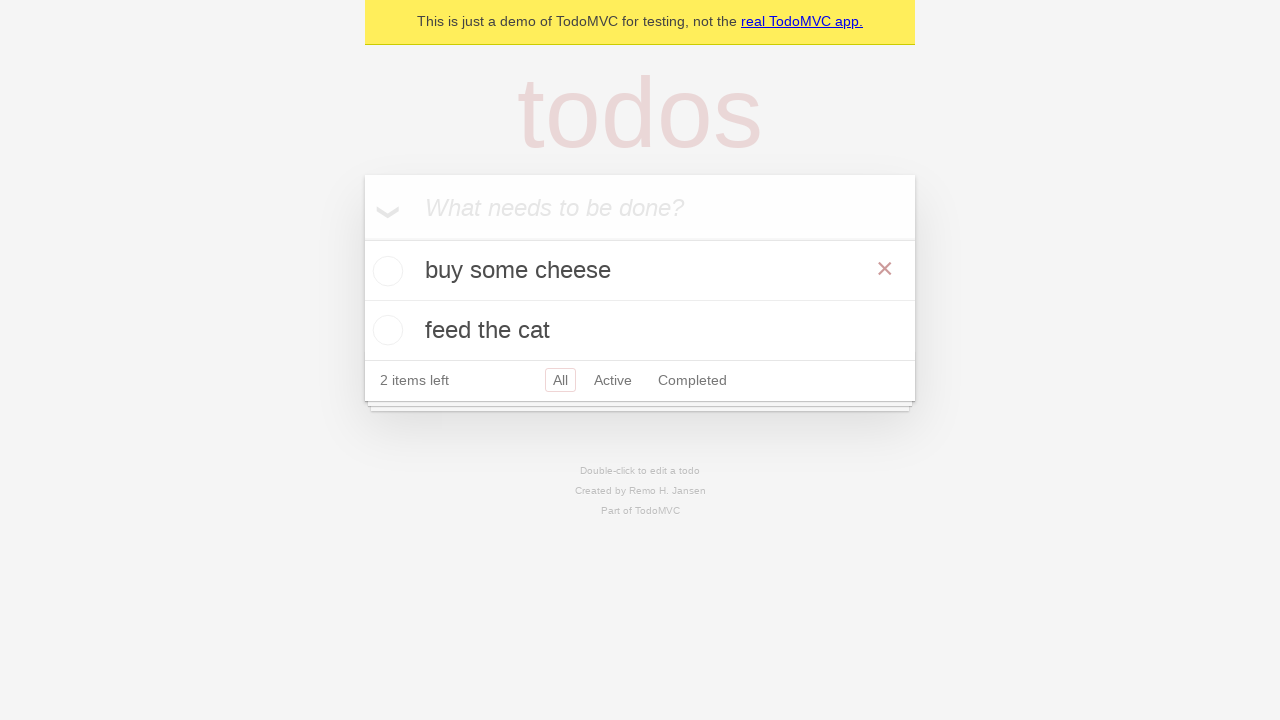